Tests the Buttons page by navigating to Elements section, clicking on Buttons menu item, and performing a regular click on the Click Me button.

Starting URL: https://demoqa.com/

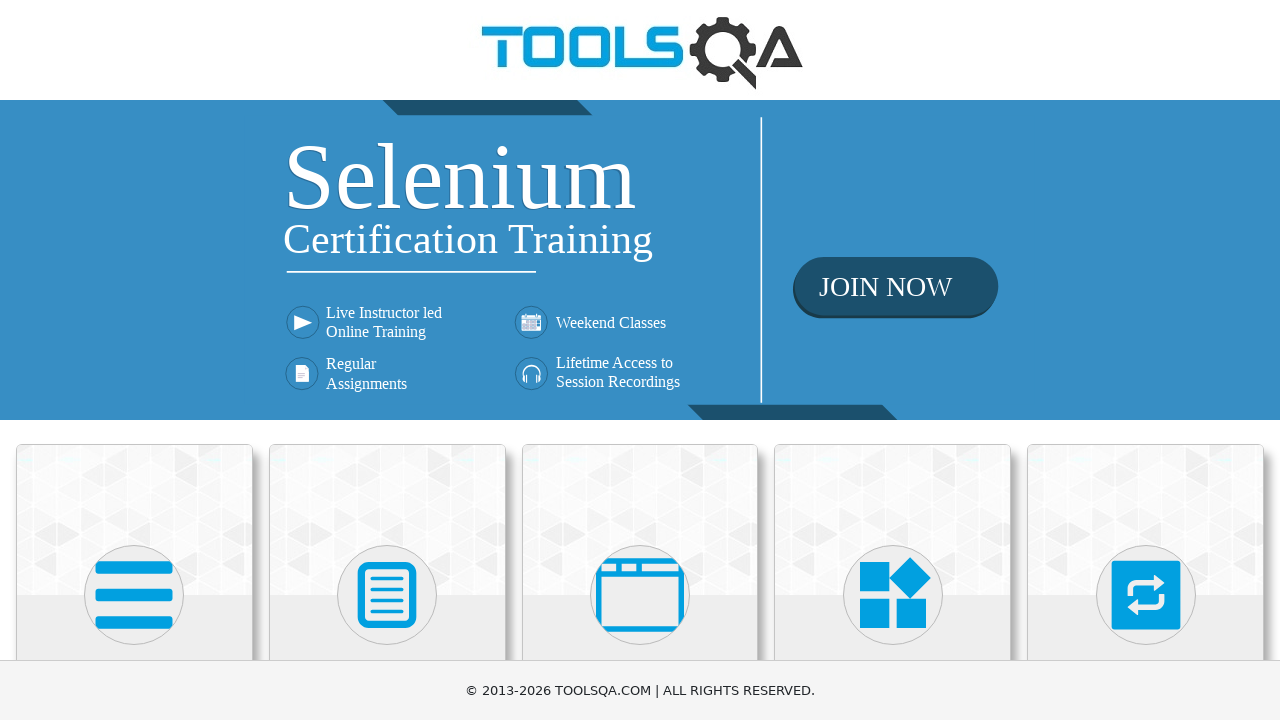

Navigated to DemoQA home page
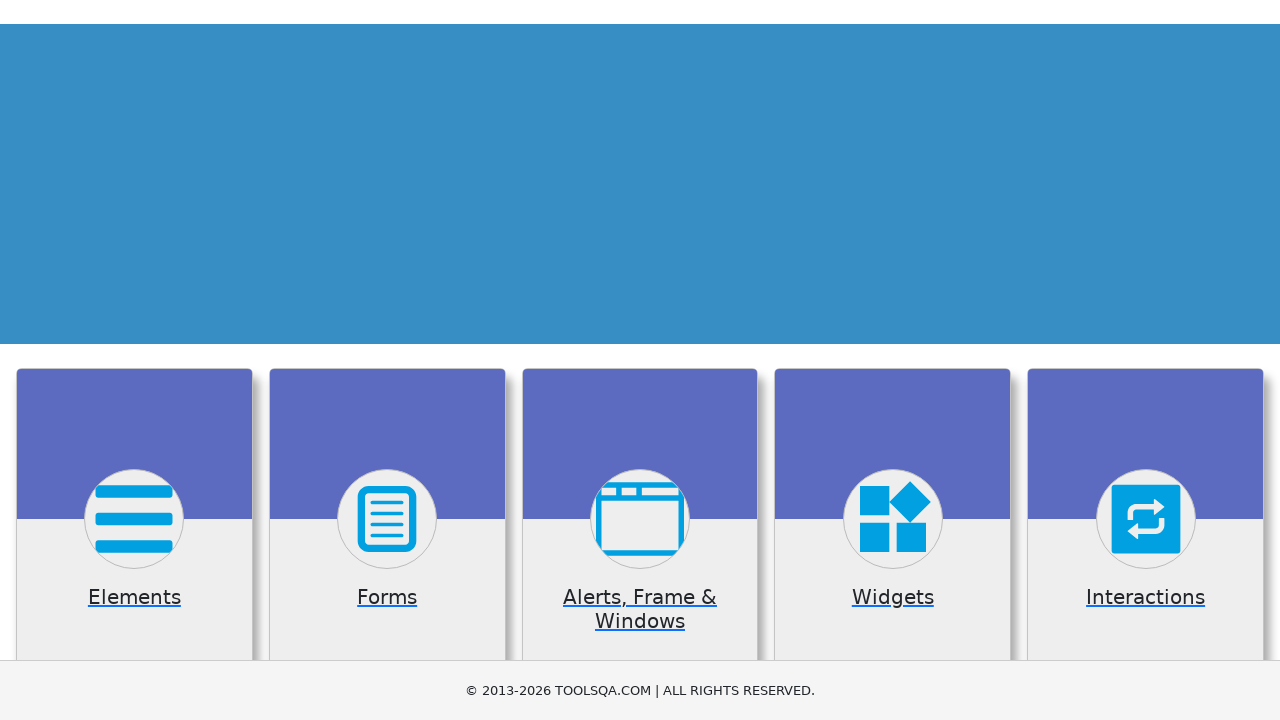

Clicked on Elements section at (134, 360) on text=Elements
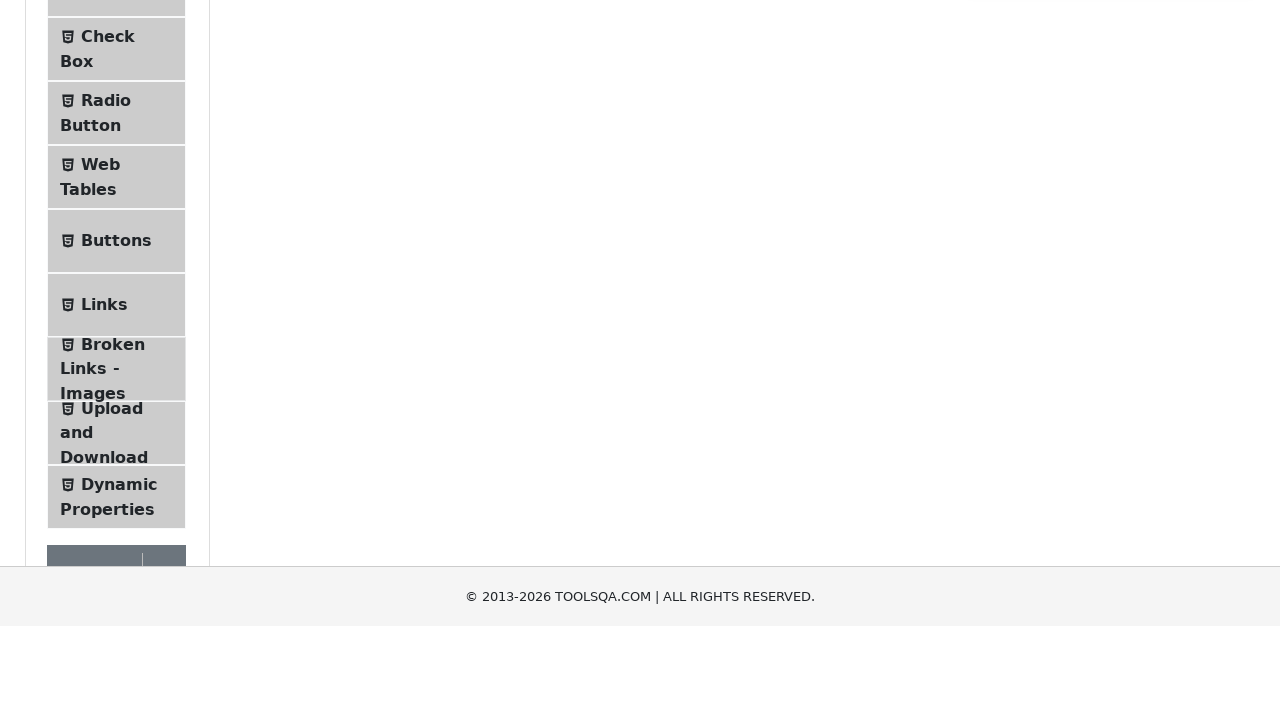

Clicked on Buttons menu item at (116, 517) on #item-4
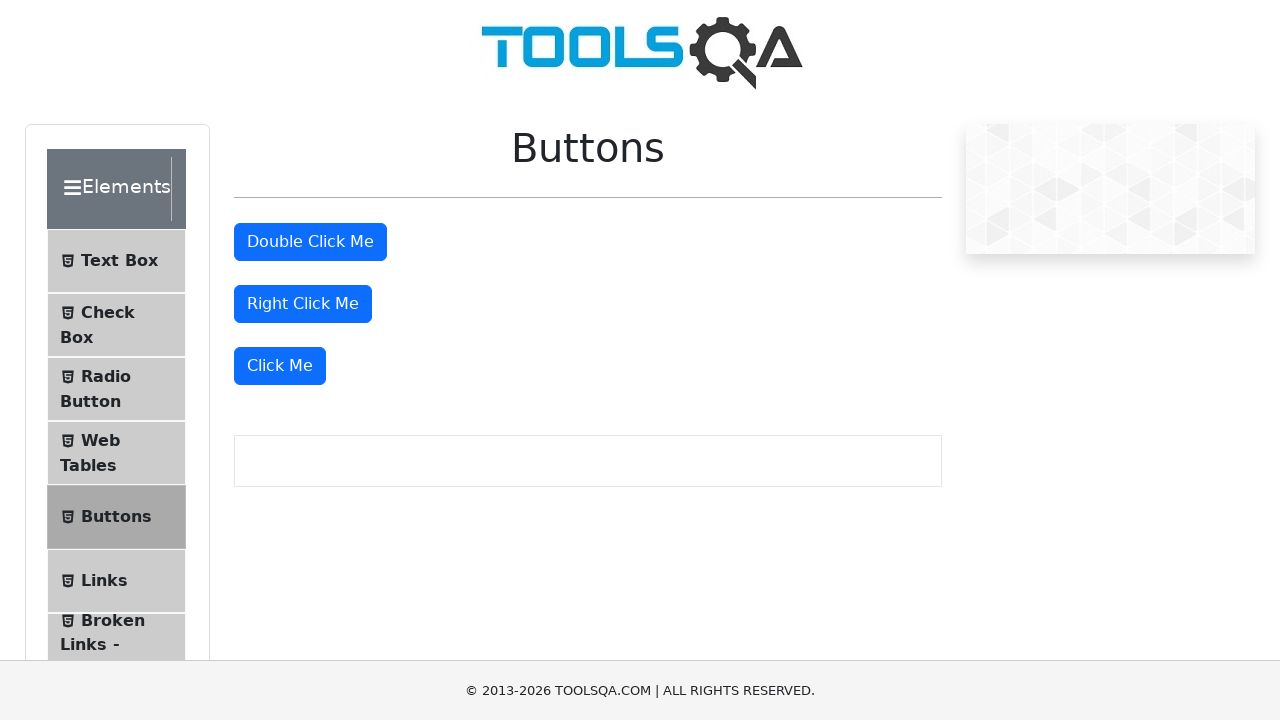

Clicked the Click Me button at (280, 366) on button:has-text('Click Me'):not(:has-text('Double')):not(:has-text('Right'))
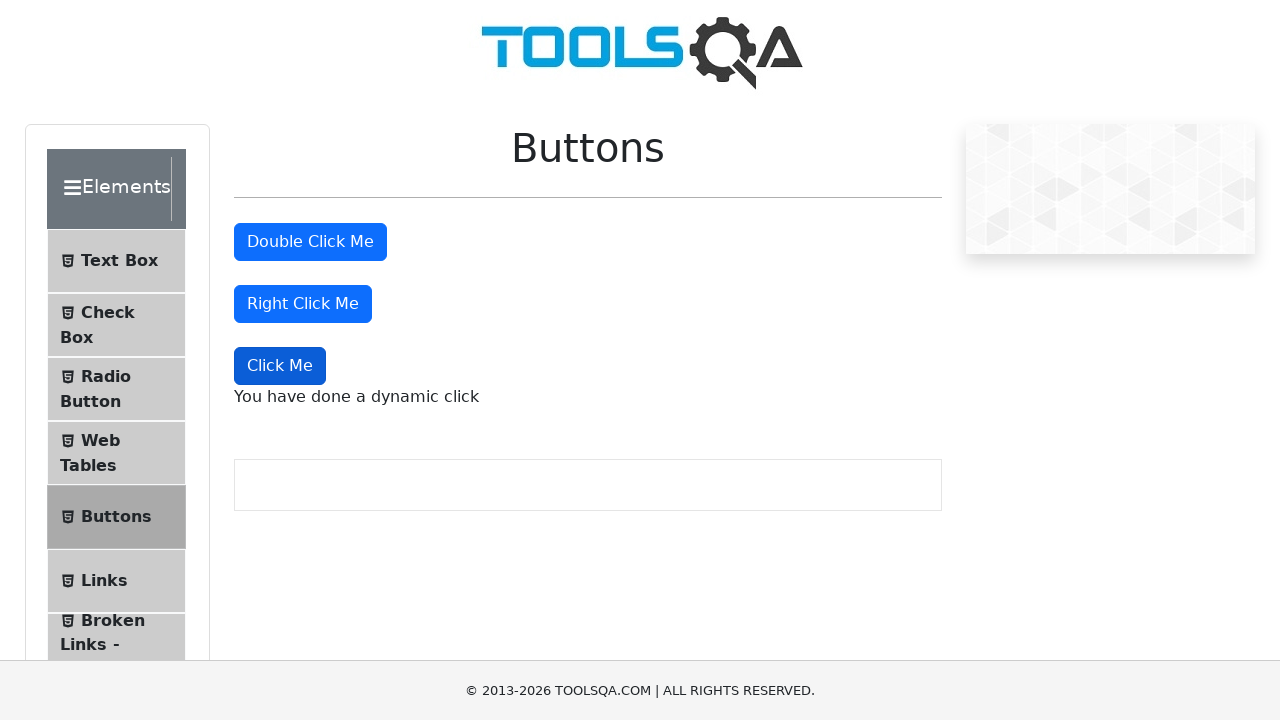

Dynamic click confirmation message appeared
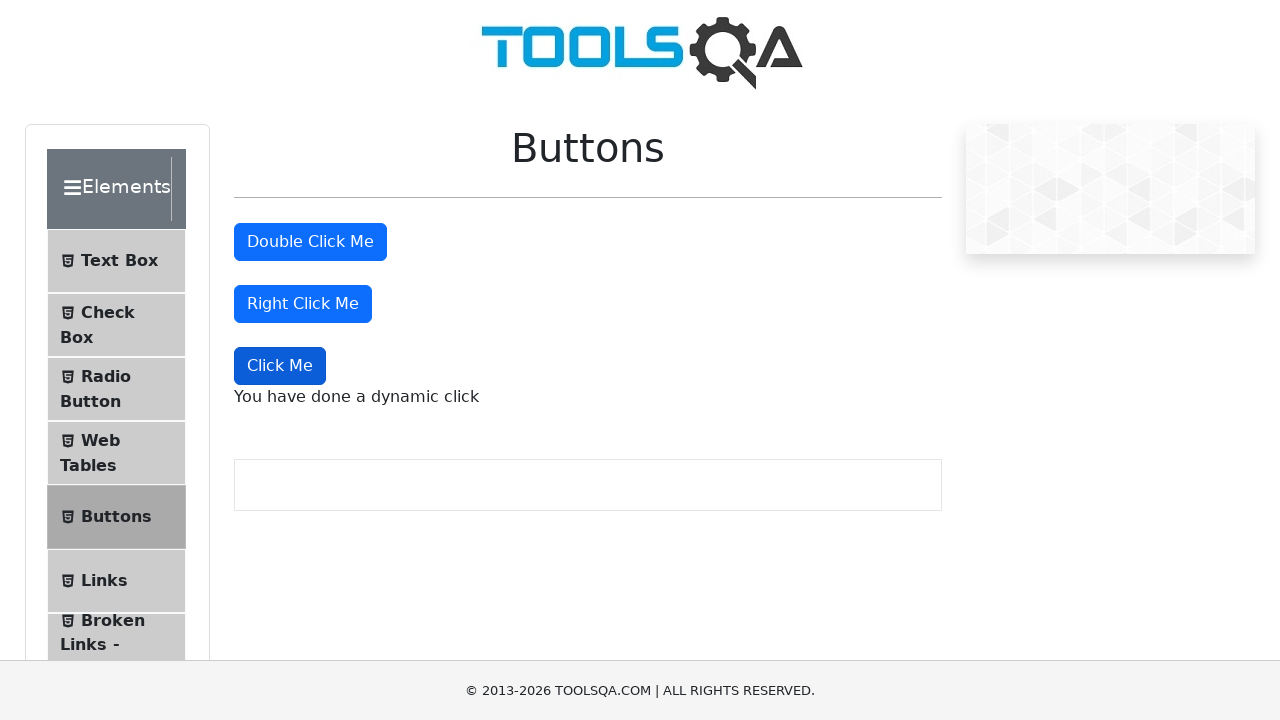

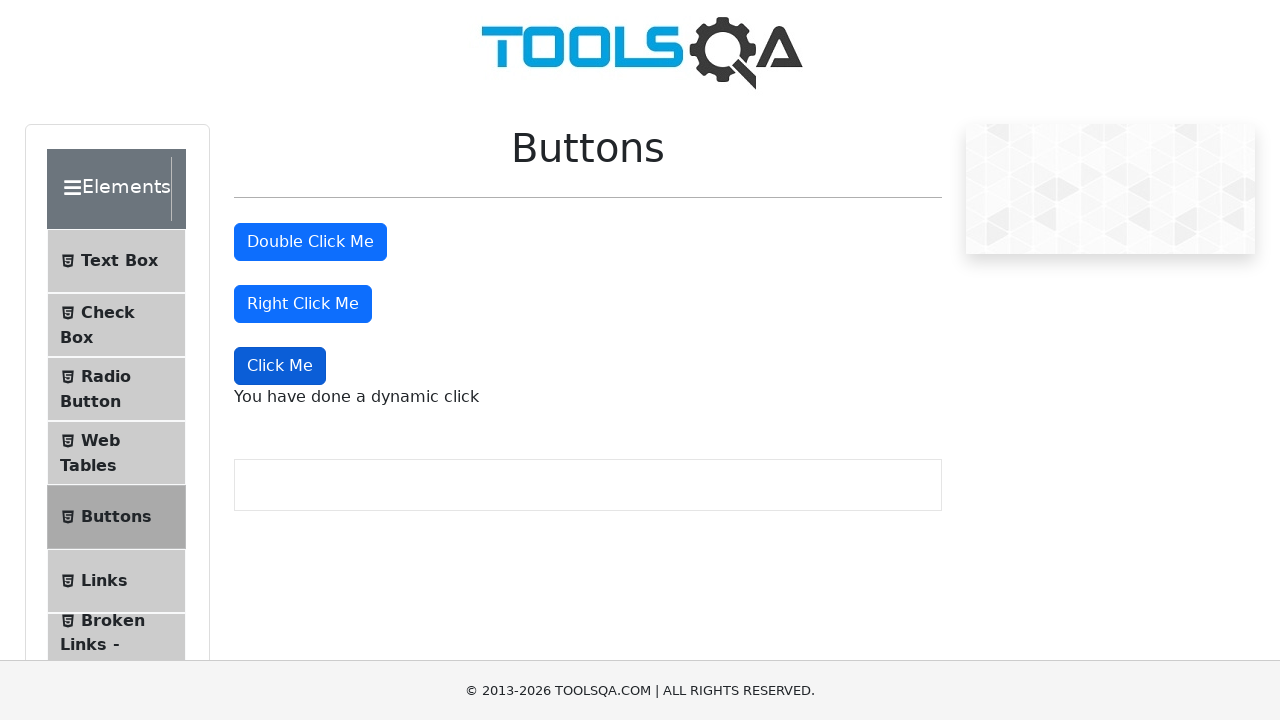